Tests prompt dialog OK functionality by clicking the prompt button, entering text, accepting, and verifying the entered text is displayed

Starting URL: https://testpages.eviltester.com/styled/alerts/alert-test.html

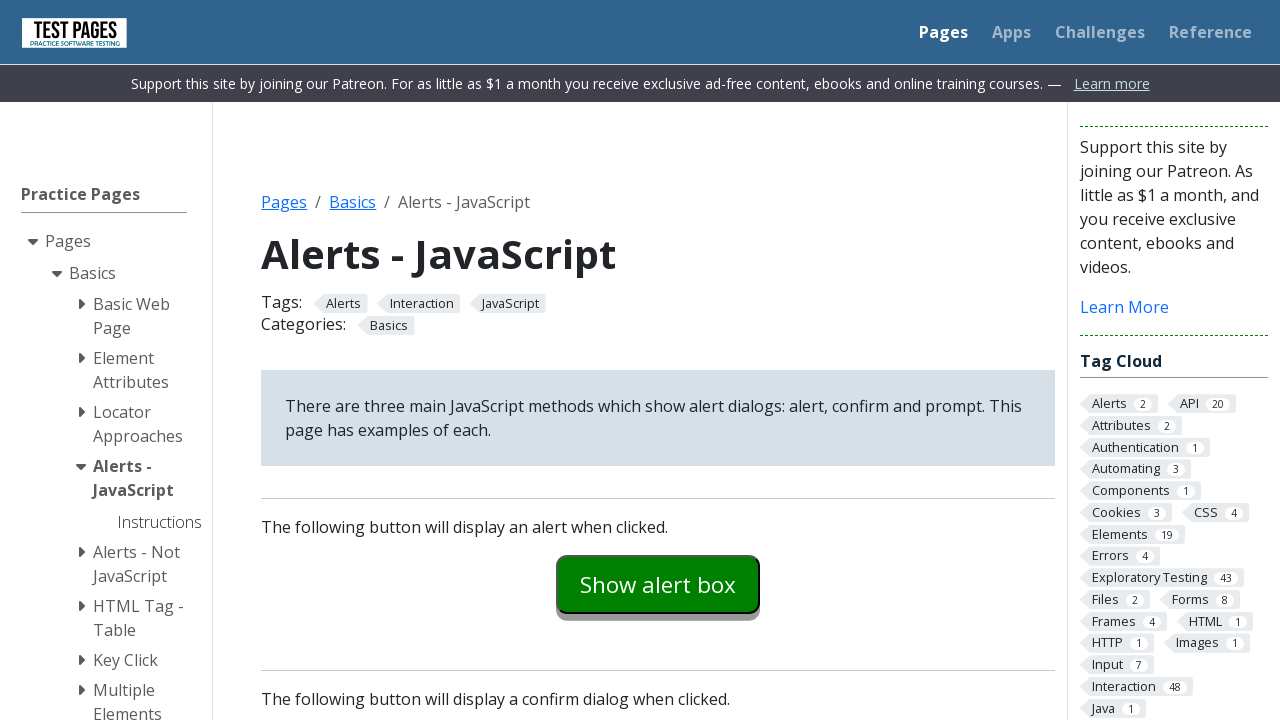

Set up dialog handler to accept prompt with text 'TestPromptInput_abc123'
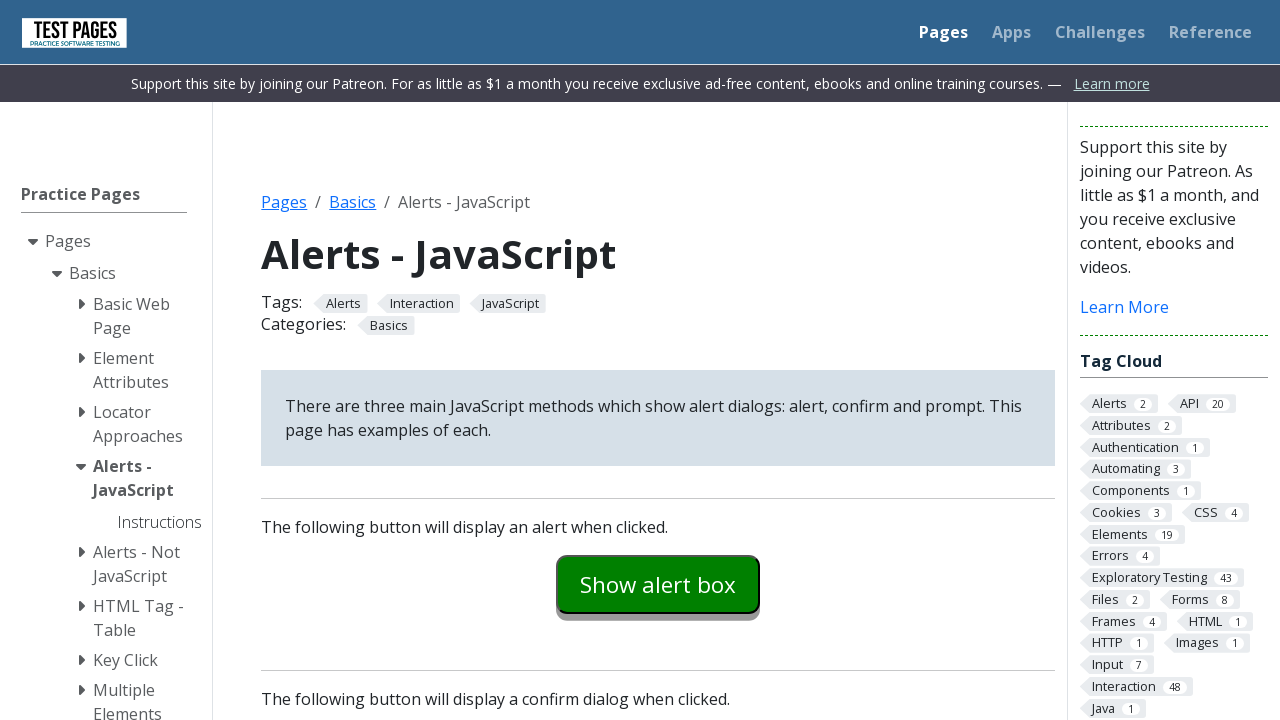

Clicked the Show Prompt Box button at (658, 360) on #promptexample
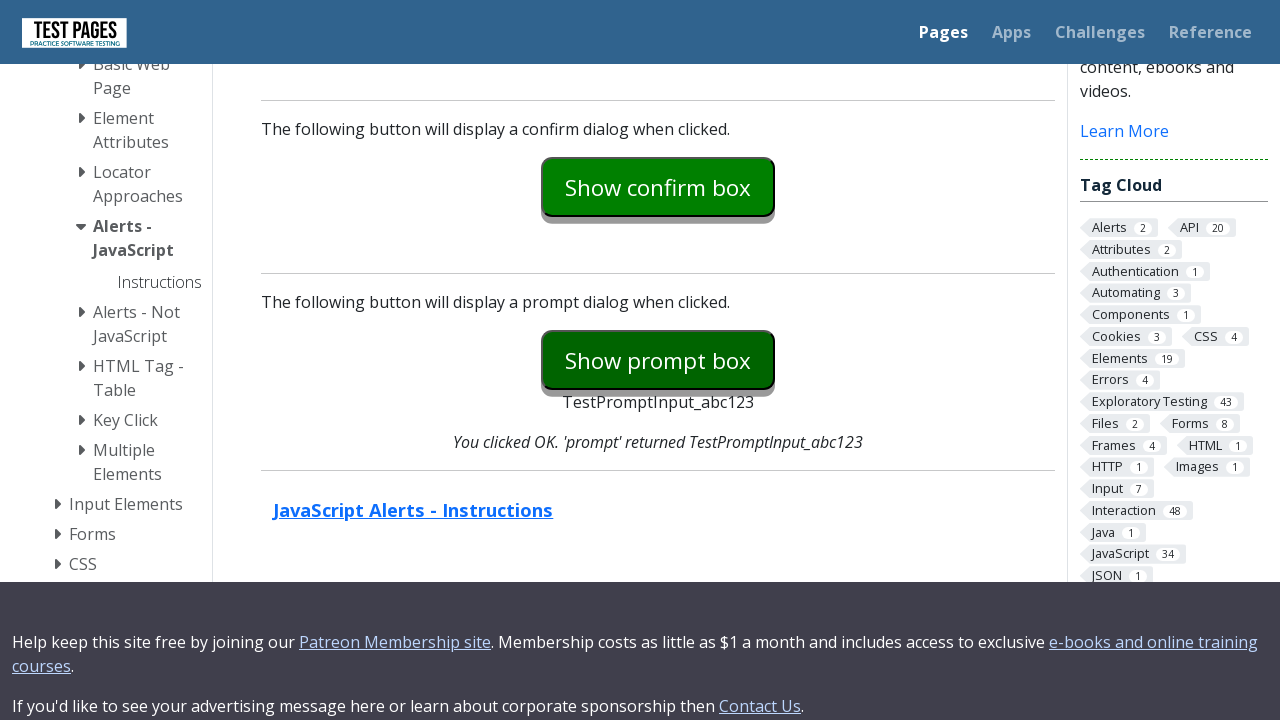

Prompt result element loaded and is visible
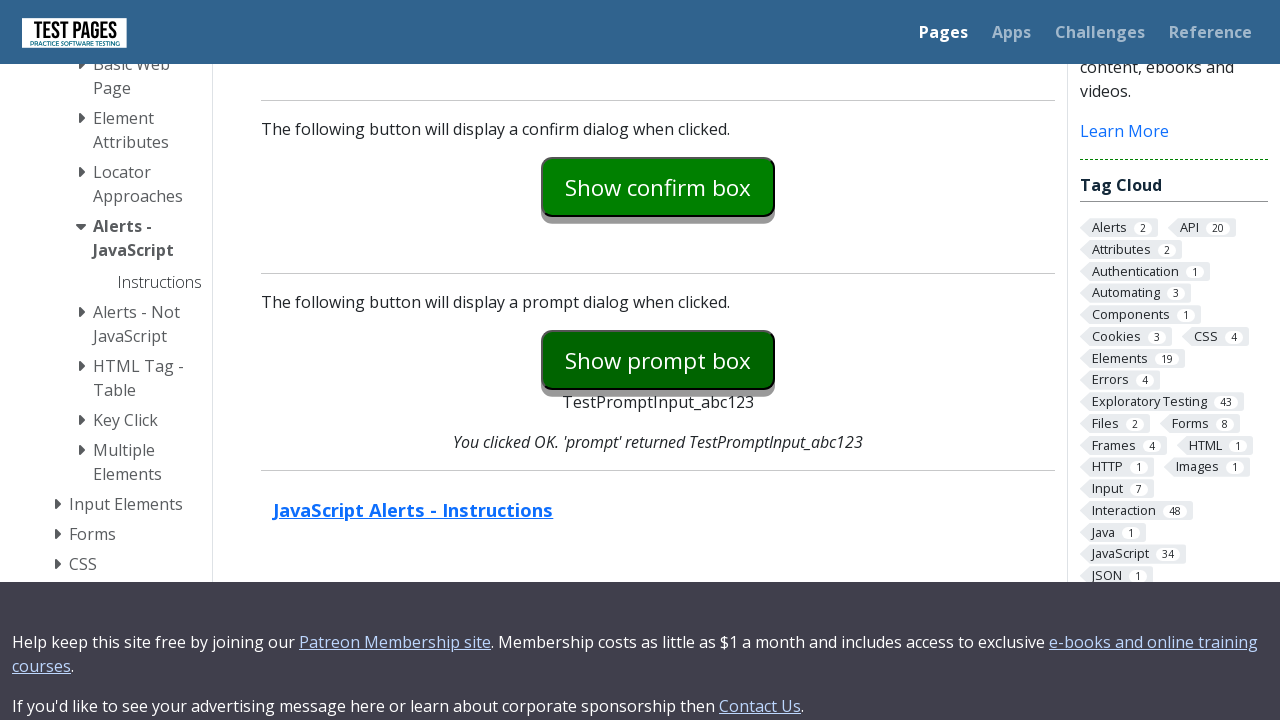

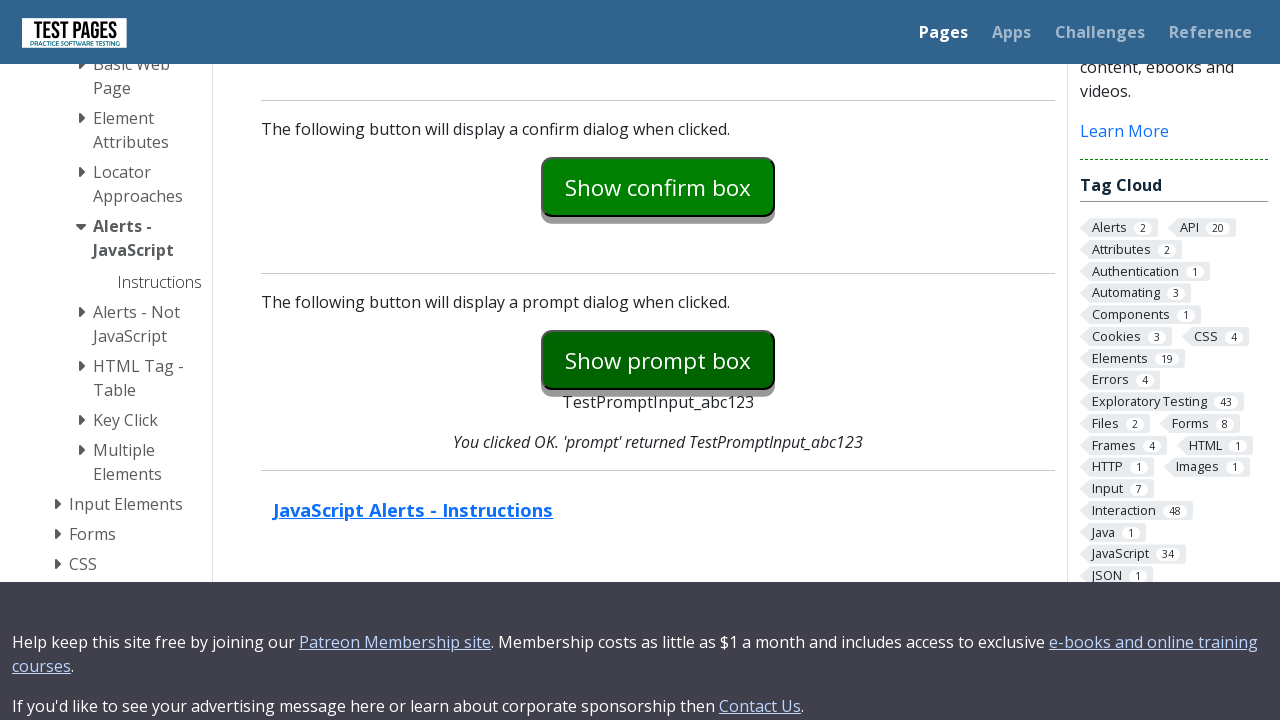